Tests that the Petronas website homepage title contains the word "petronas"

Starting URL: https://www.petronas.com

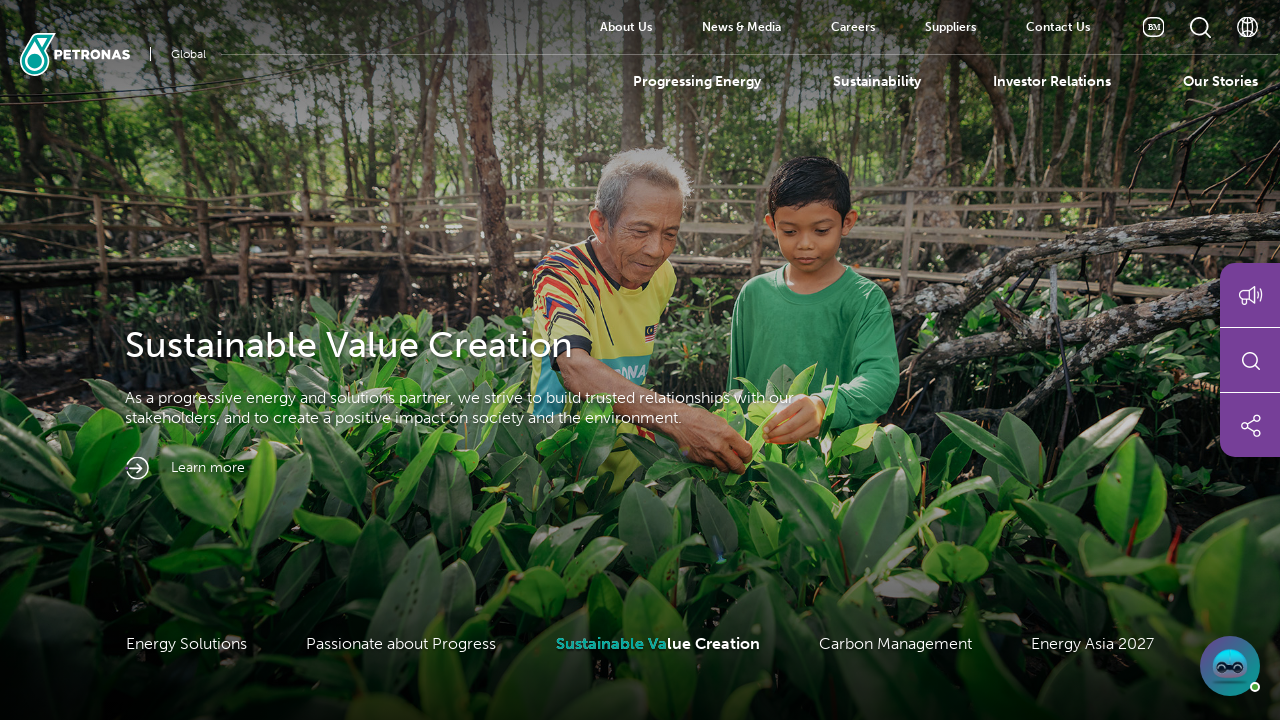

Waited for page to reach domcontentloaded state
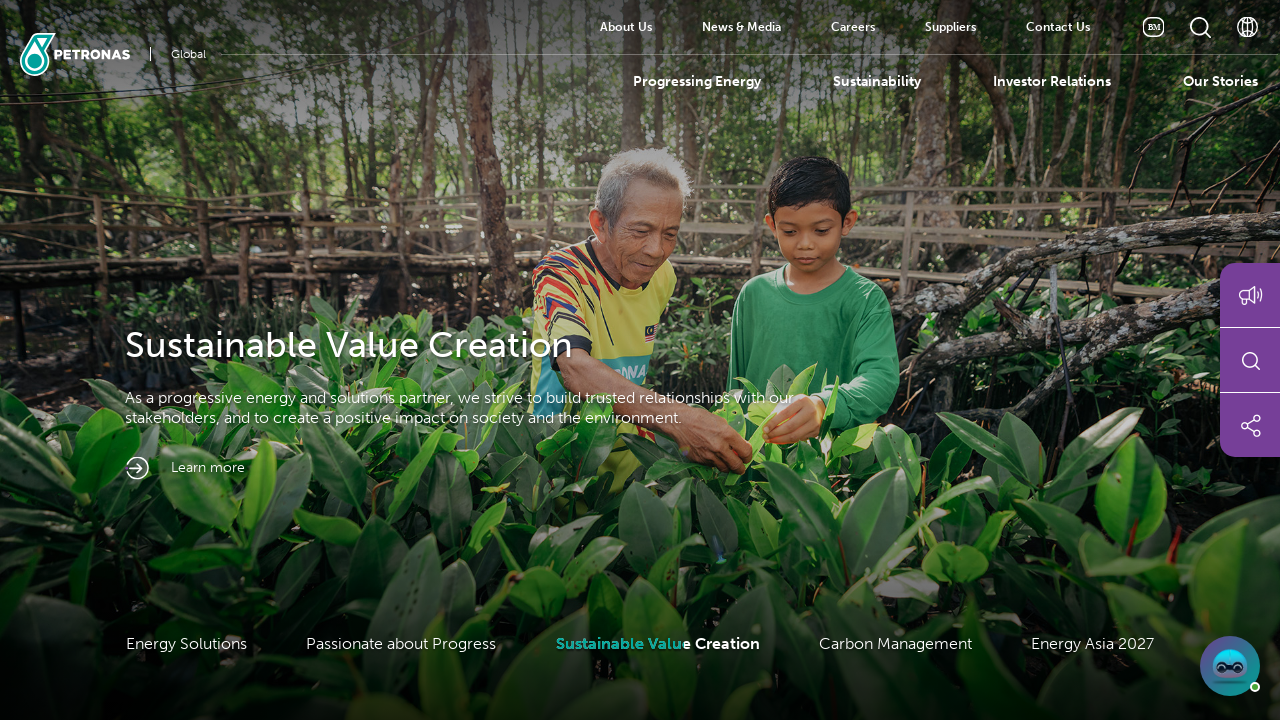

Retrieved page title and converted to lowercase
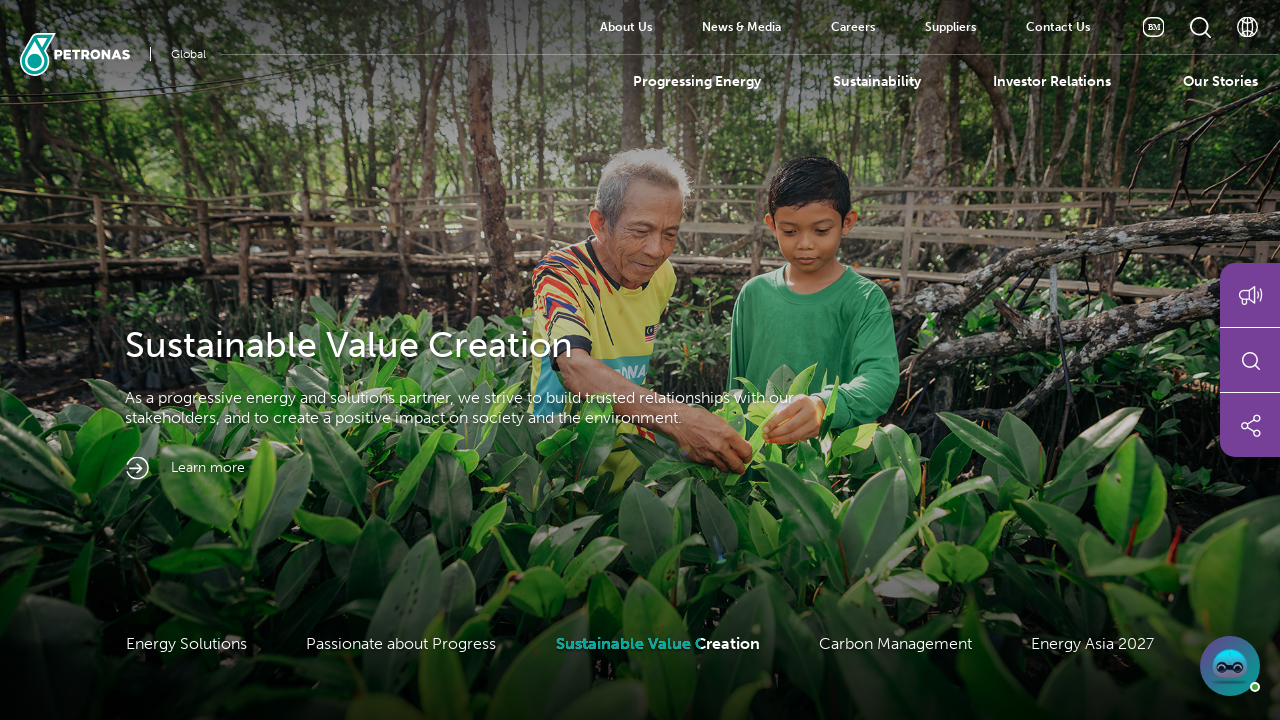

Verified that 'petronas' is present in page title
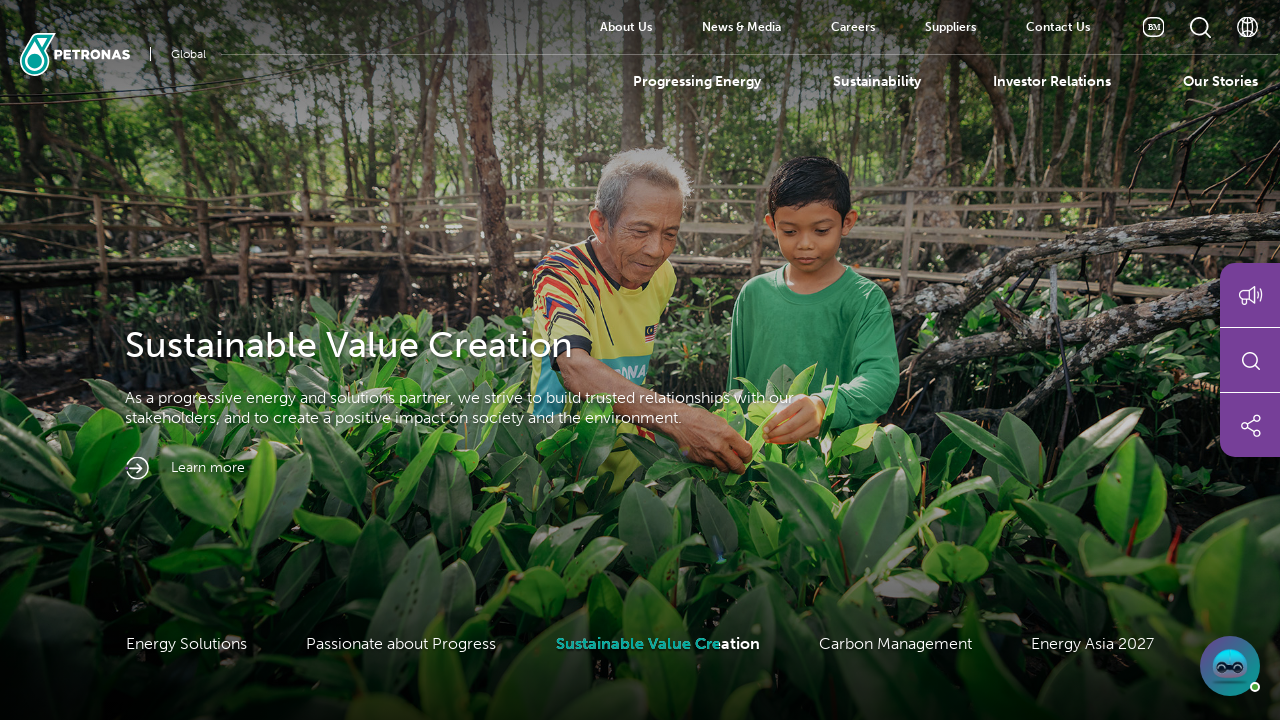

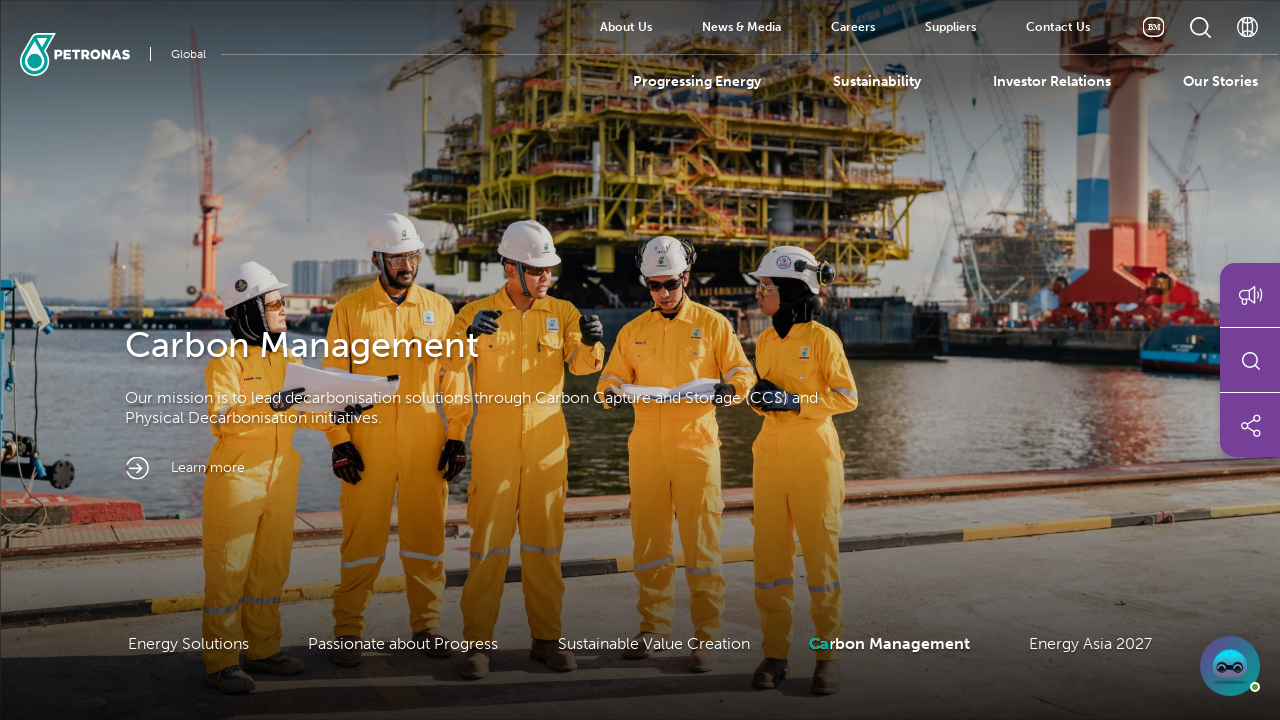